Tests alert handling by triggering alerts, entering text, and accepting/dismissing them

Starting URL: https://codenboxautomationlab.com/practice/

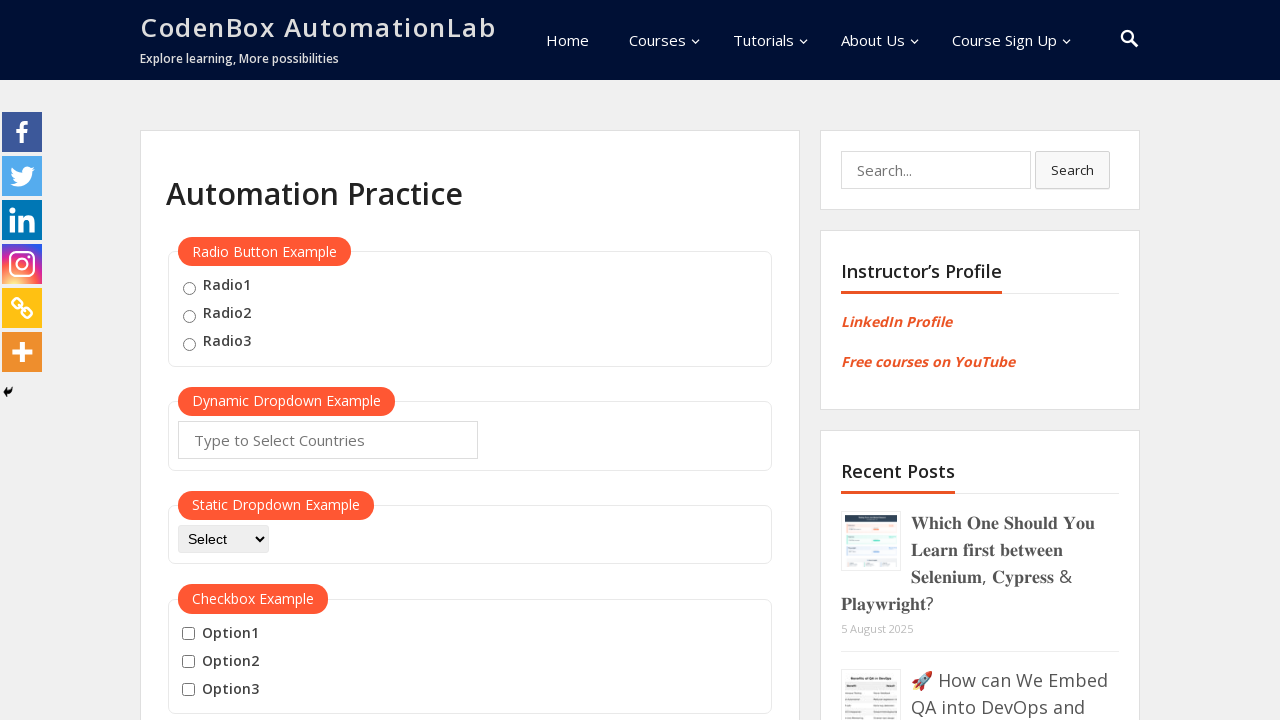

Set up dialog handler to accept alerts
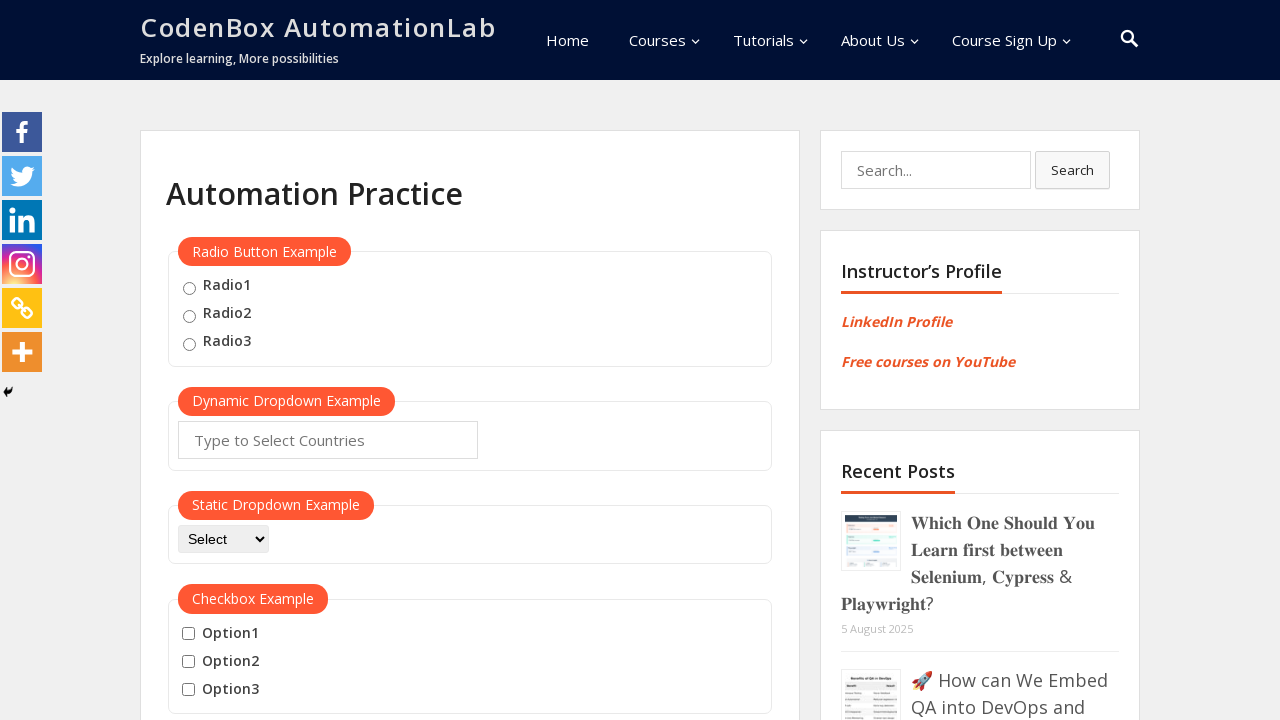

Clicked alert button to trigger alert at (512, 360) on #alertbtn
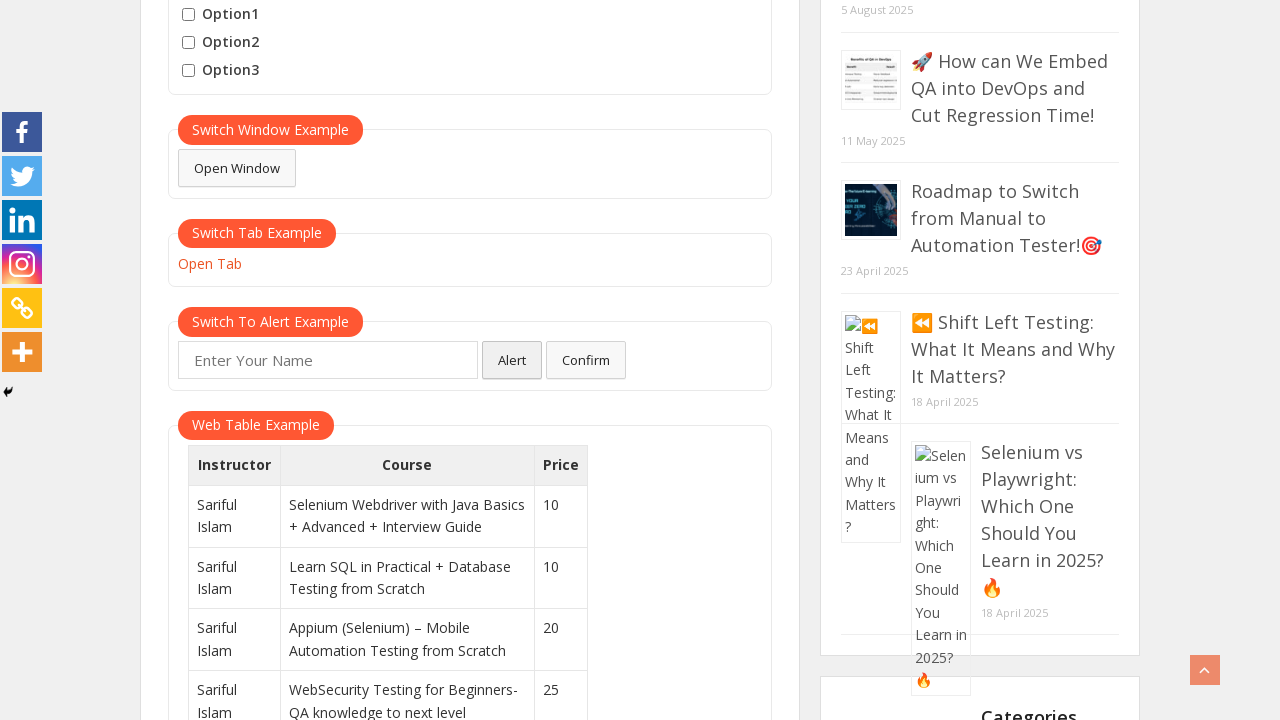

Entered 'lujain' in name input field on #name
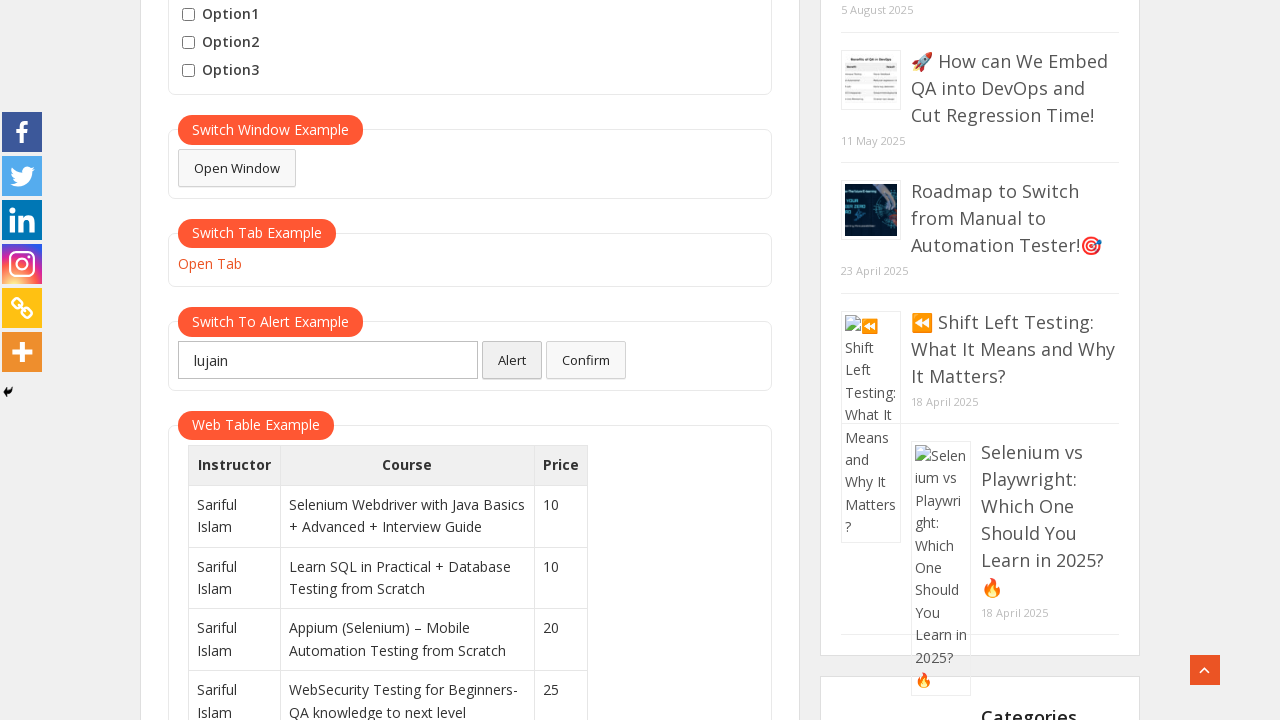

Set up dialog handler to dismiss confirmation dialogs
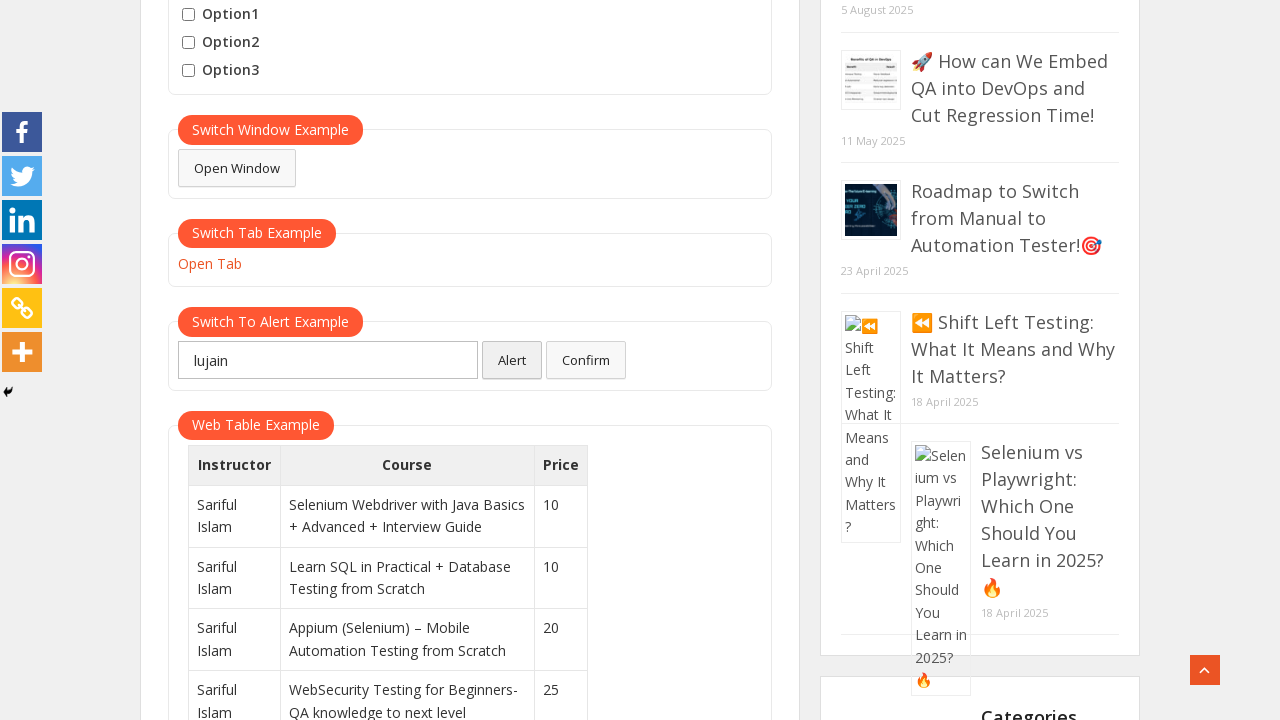

Clicked confirm button to trigger confirmation dialog at (586, 360) on #confirmbtn
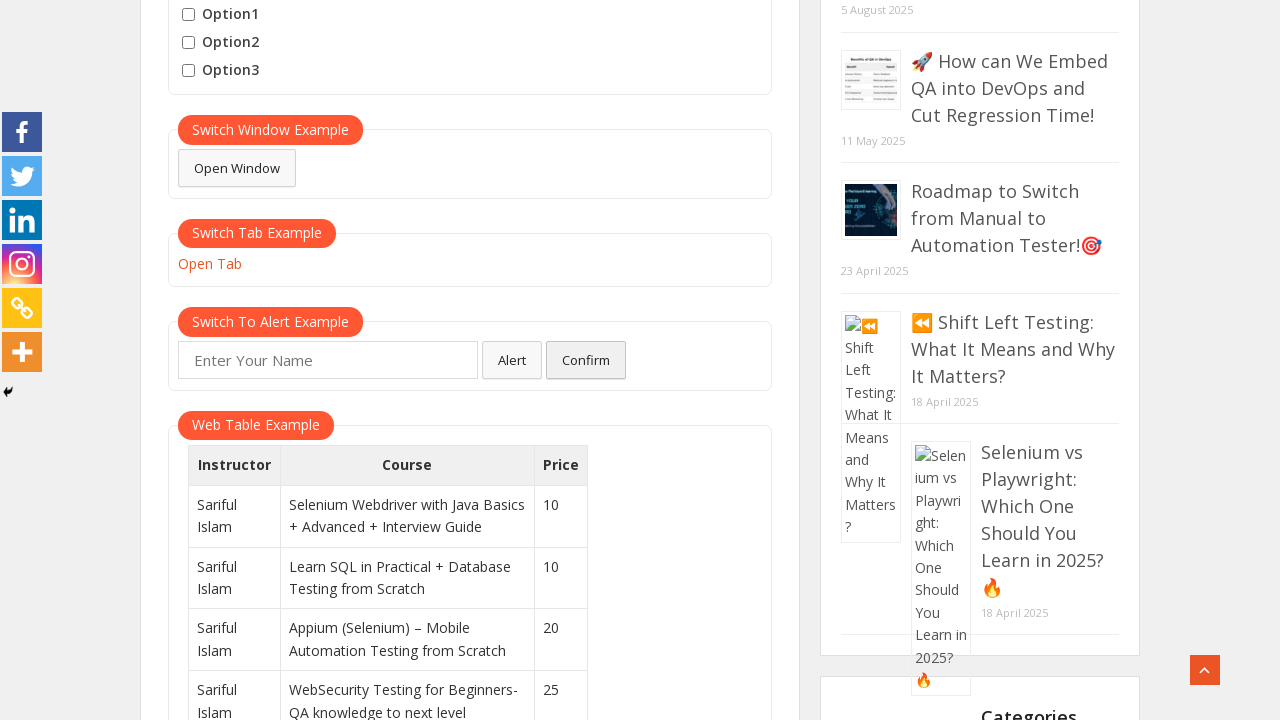

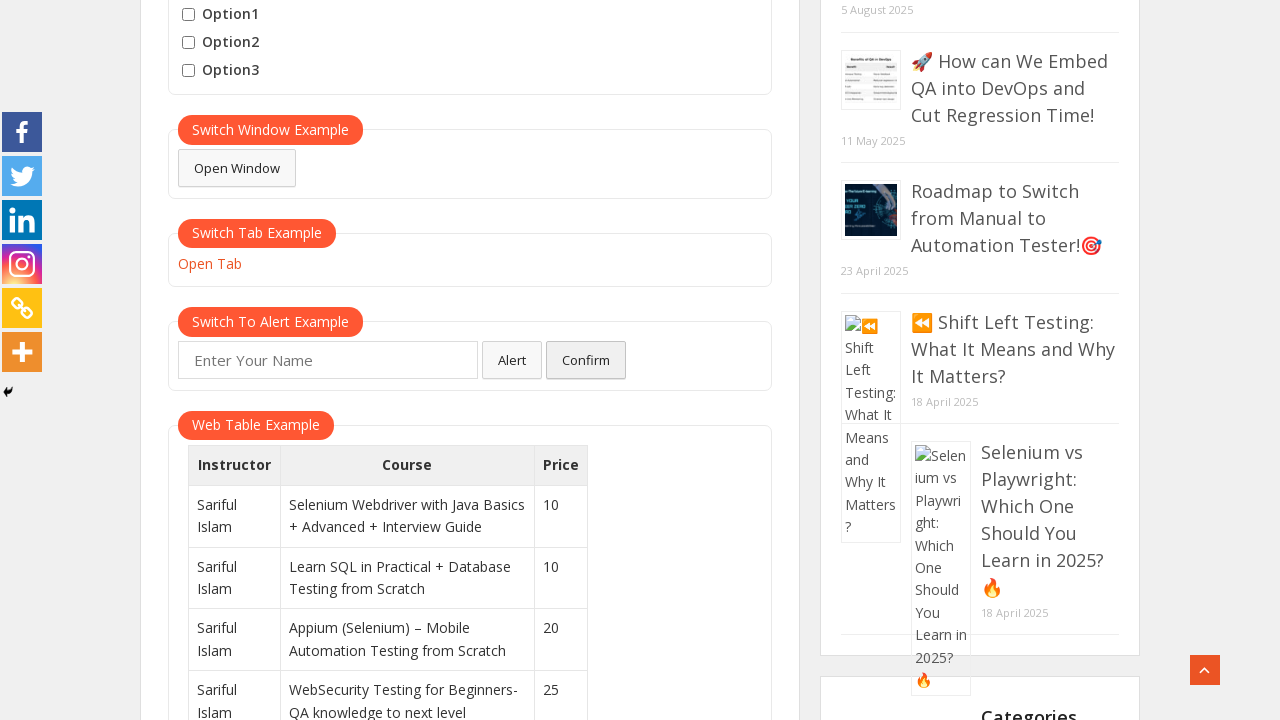